Tests a guinea pig demo page by filling a text box with "Sauce", entering an email address, adding a comment, and submitting the form to verify the comment is displayed.

Starting URL: https://saucelabs.com/test/guinea-pig

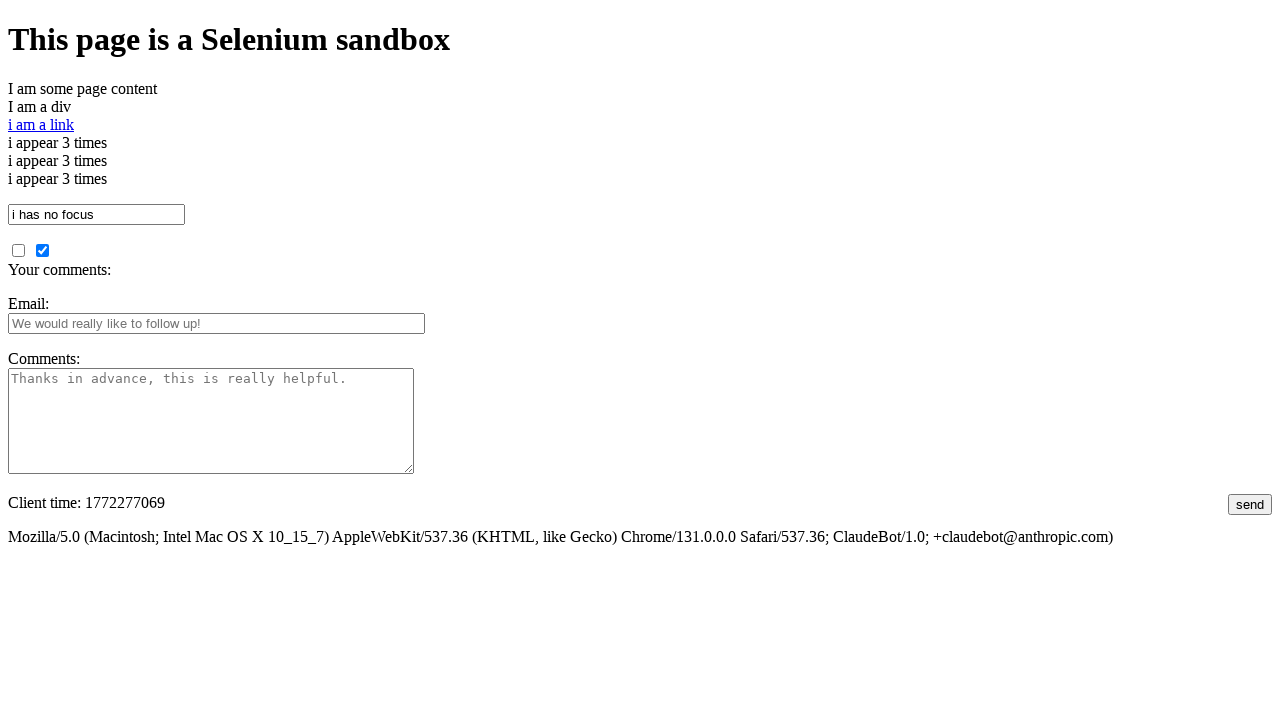

Verified page title is 'I am a page title - Sauce Labs'
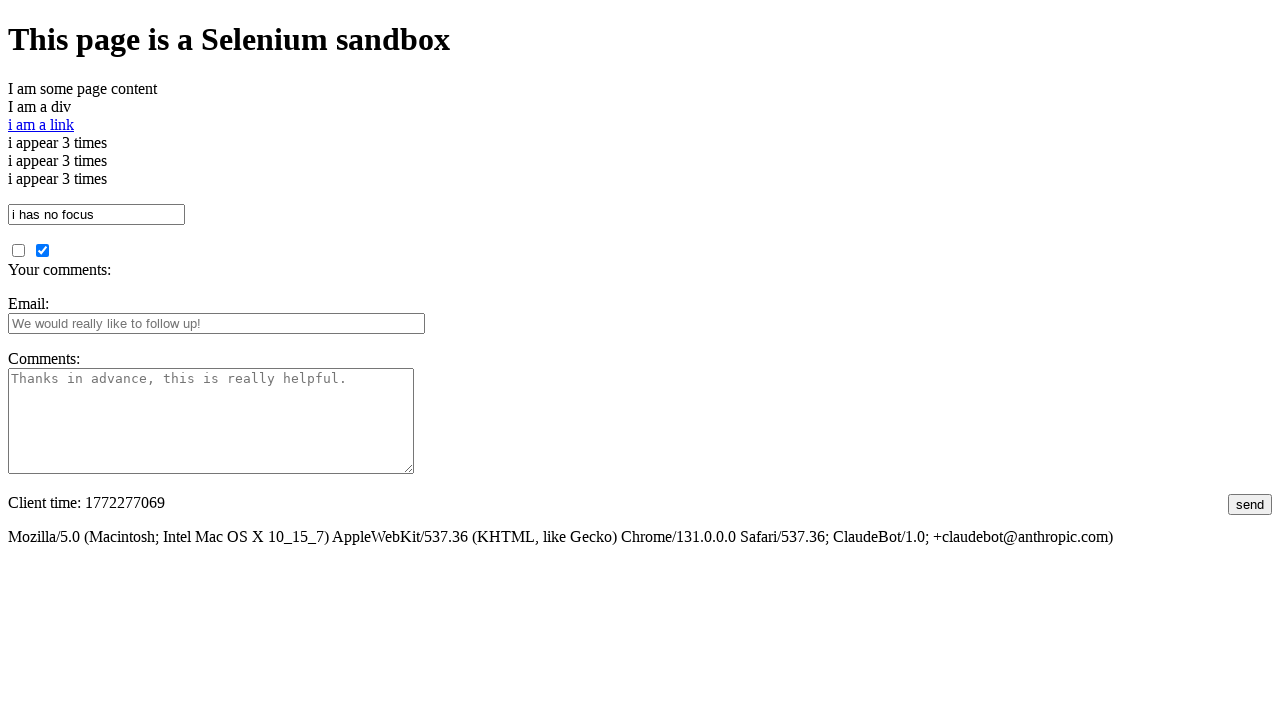

Cleared text box on #i_am_a_textbox
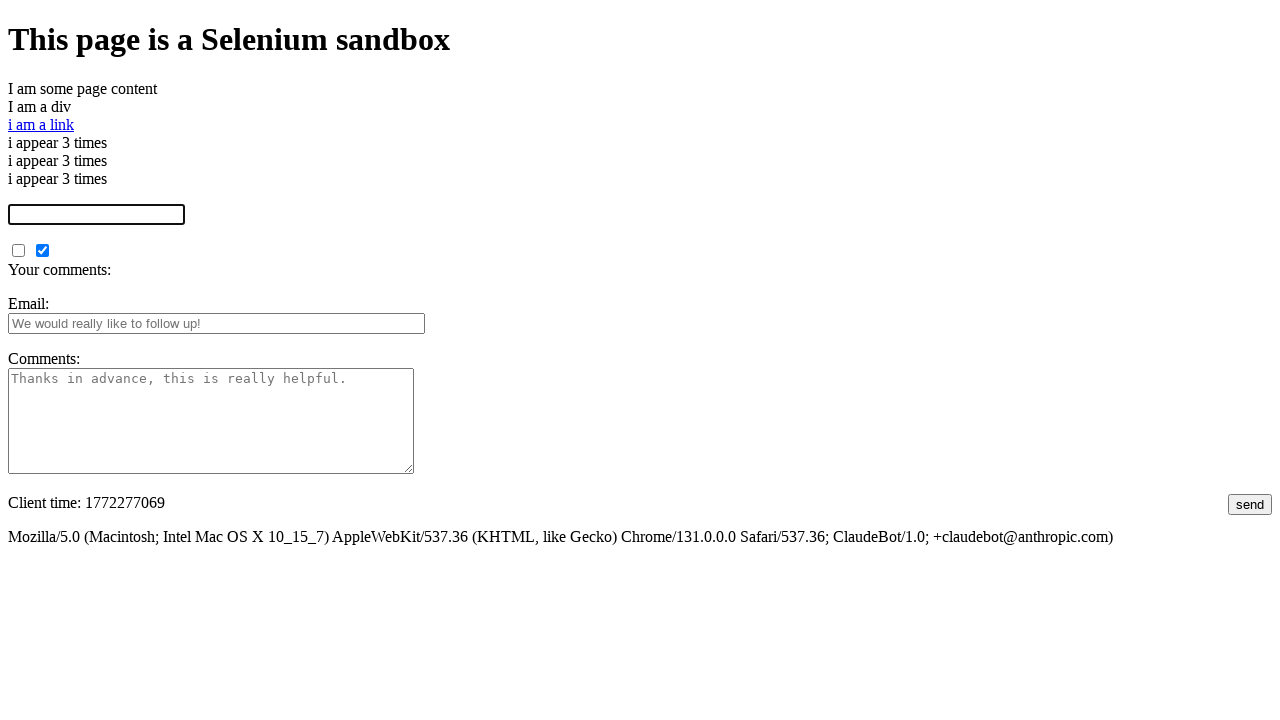

Filled text box with 'Sauce' on #i_am_a_textbox
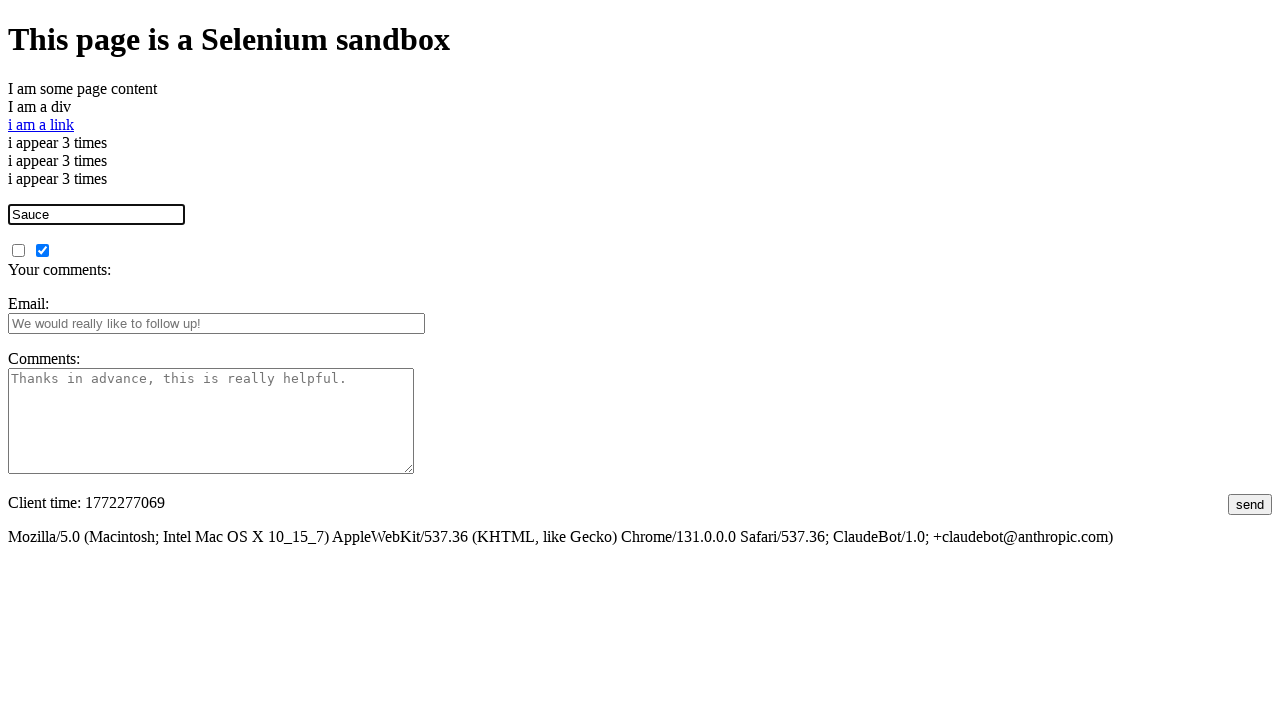

Cleared email field on #fbemail
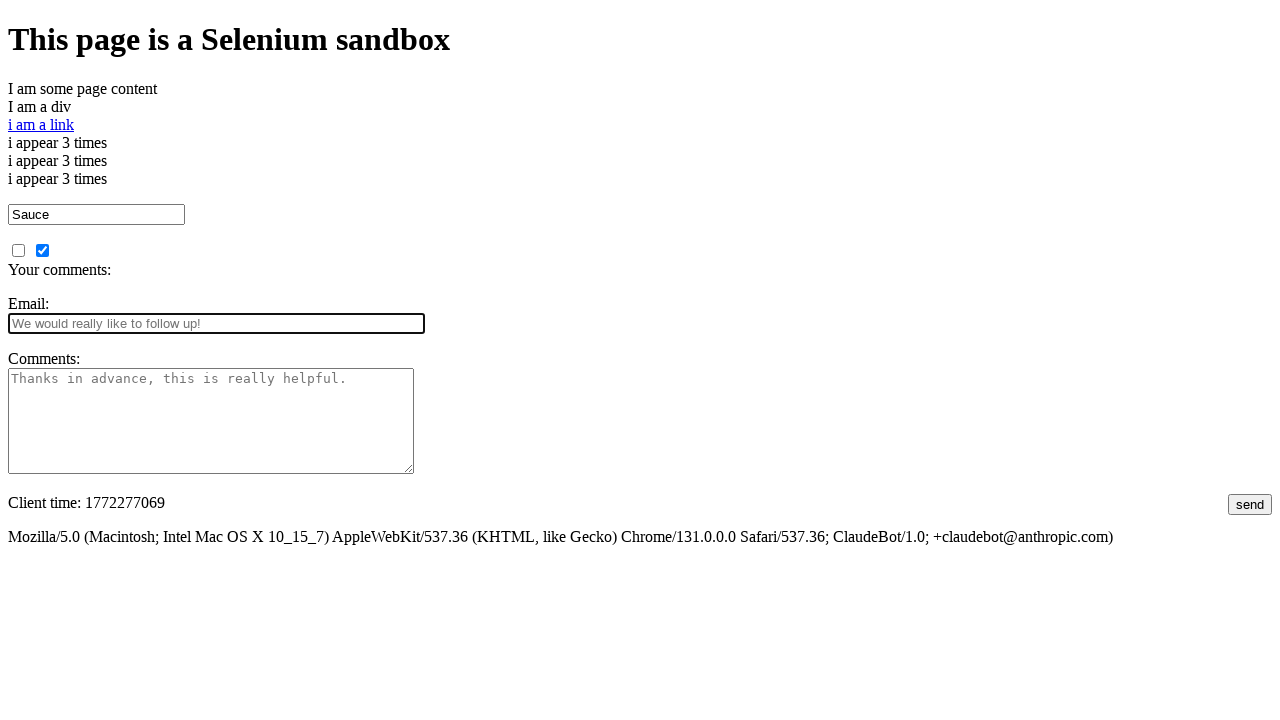

Filled email field with 'testuser847@example.com' on #fbemail
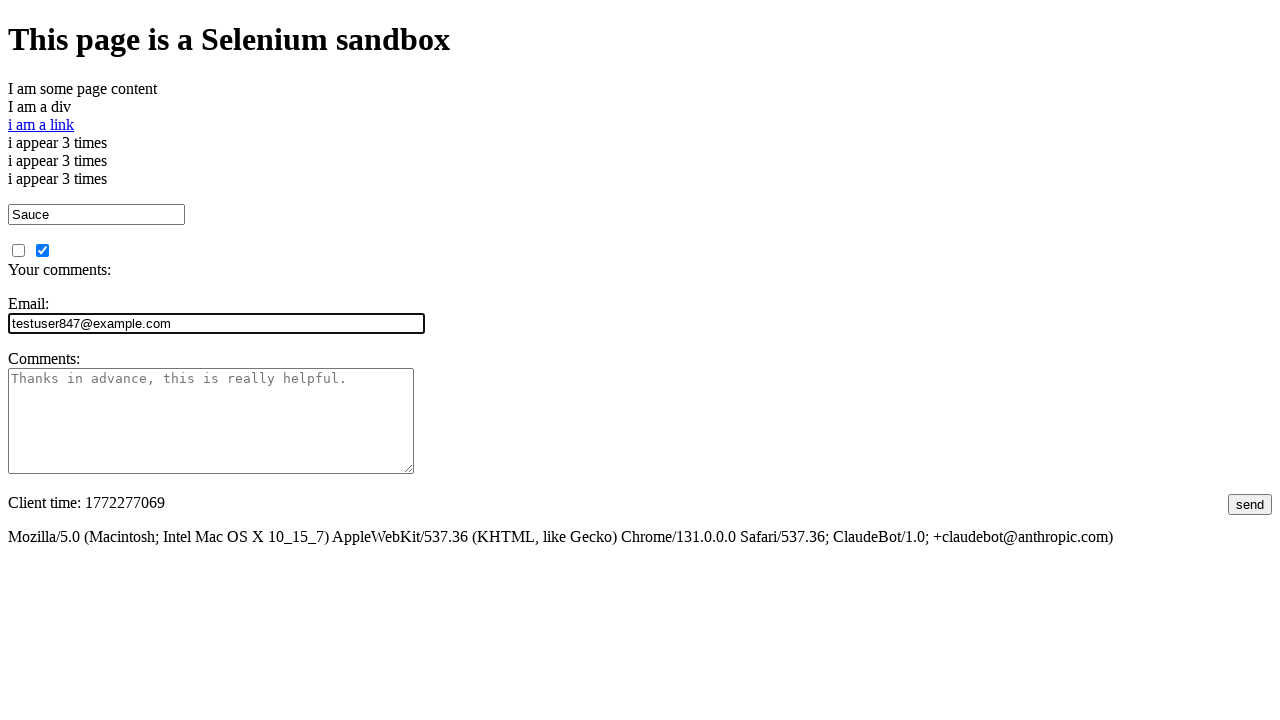

Cleared comments field on #comments
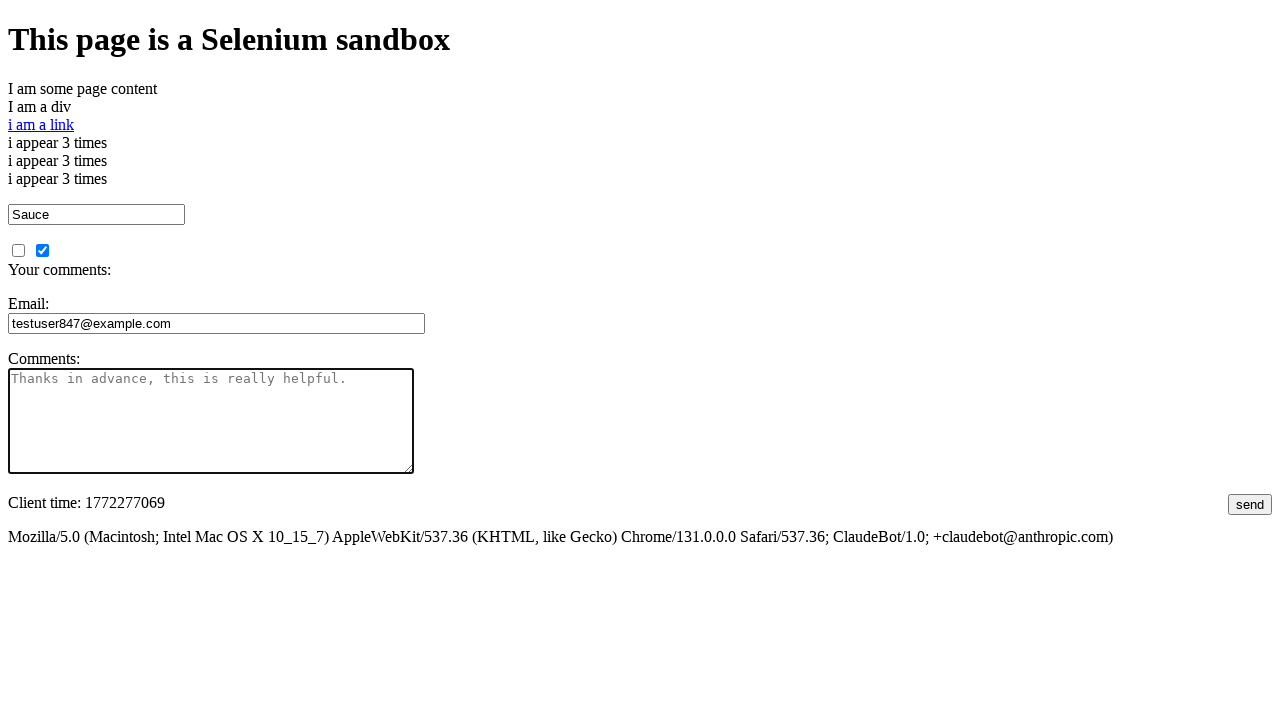

Filled comments field with 'This is a test comment for automation' on #comments
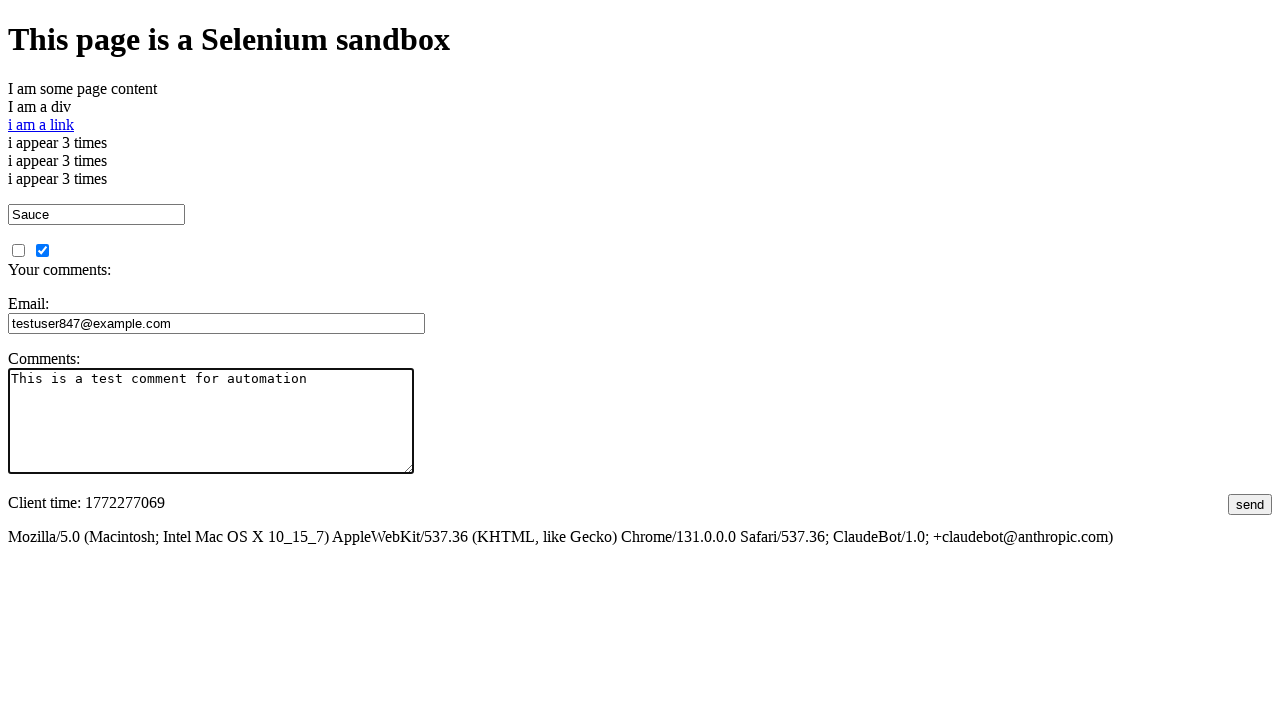

Clicked submit button at (1250, 504) on #submit
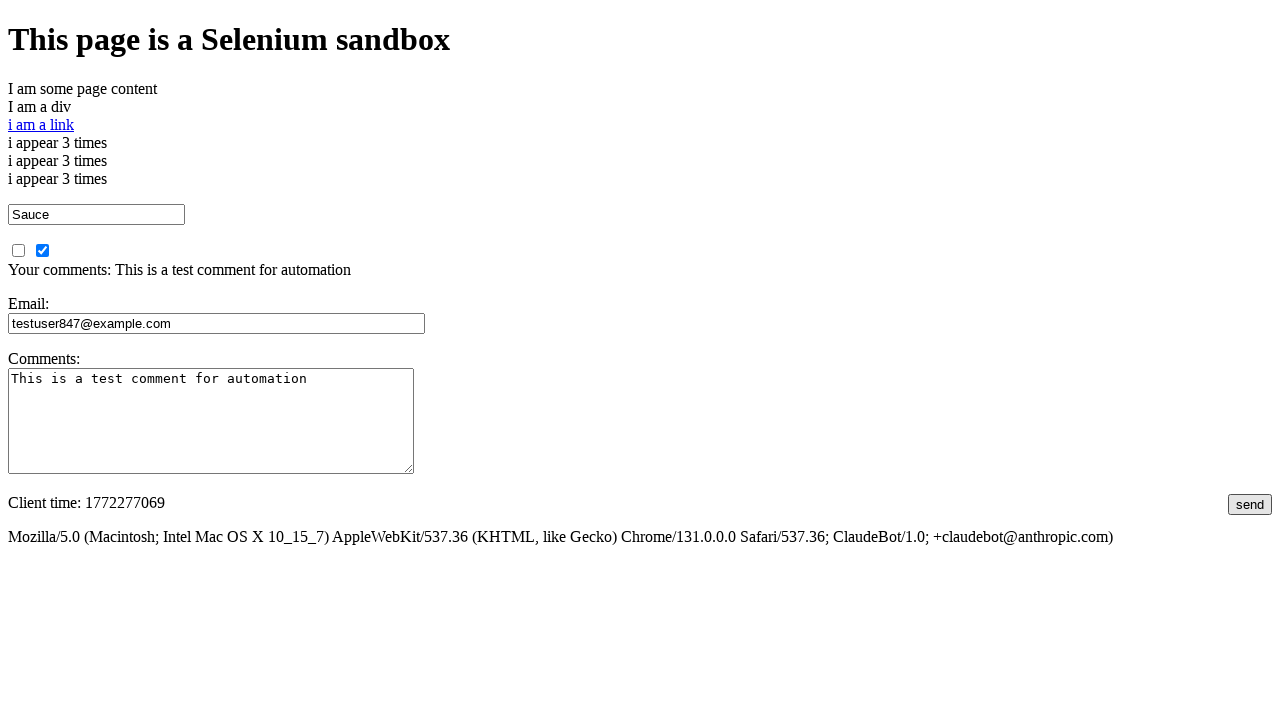

Verified submitted comments are displayed
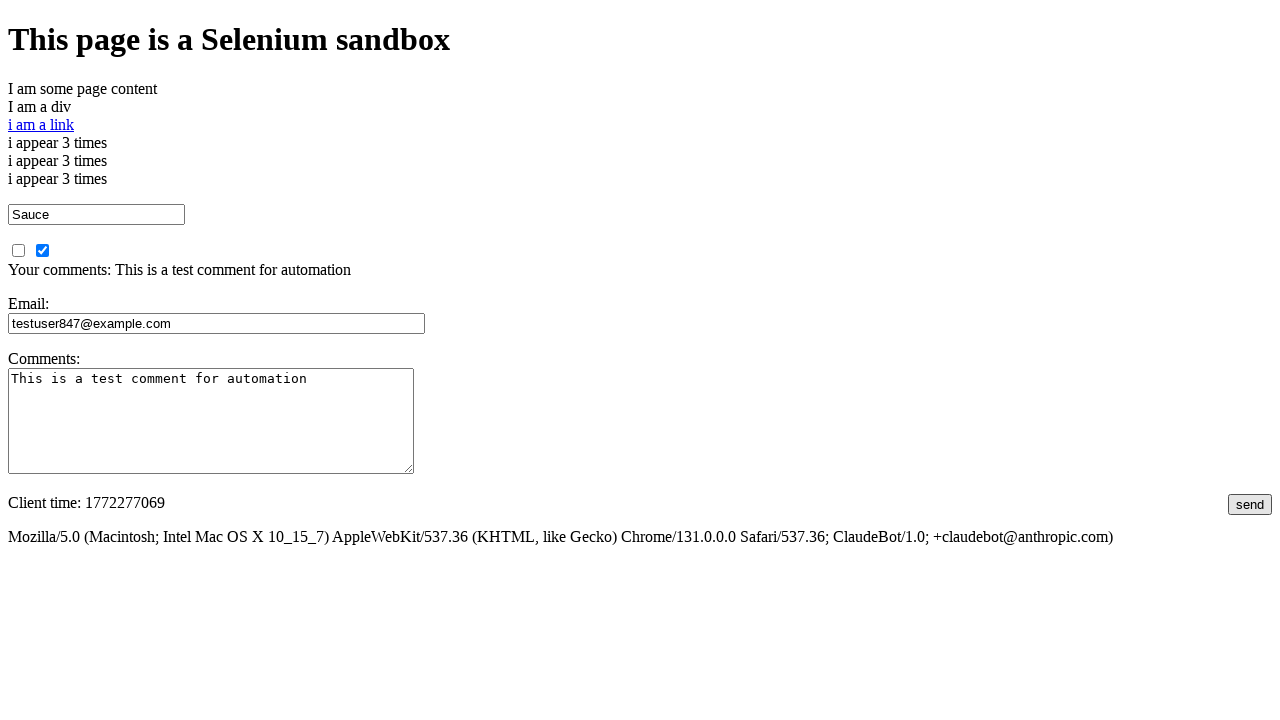

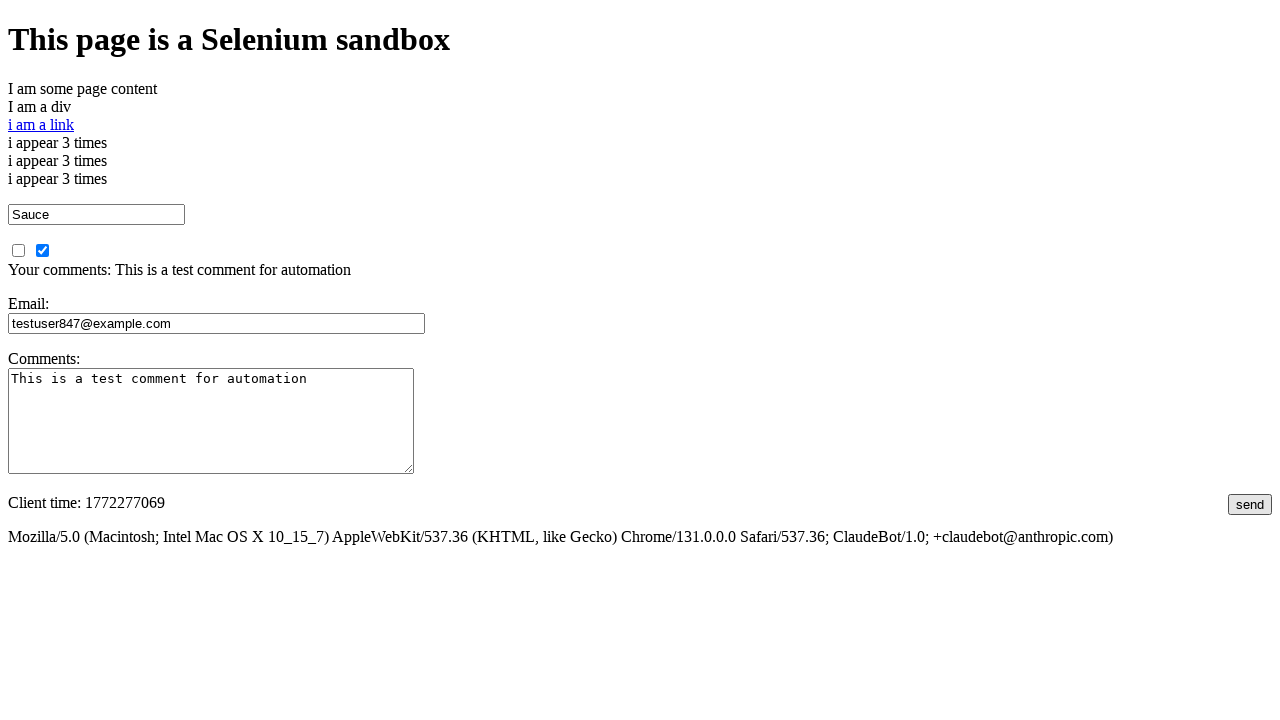